Tests the text box form on DemoQA by filling in fake user data (full name, email, current address, permanent address) and submitting the form to verify the output displays the entered information.

Starting URL: https://demoqa.com/text-box

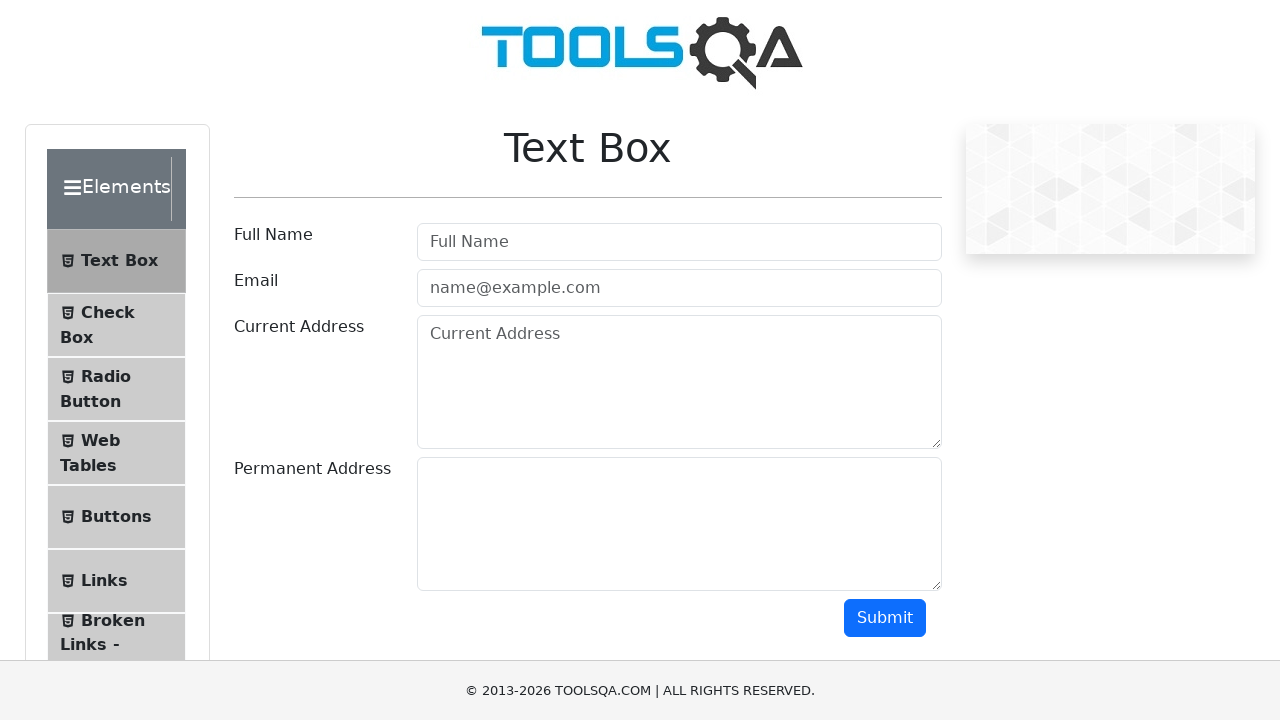

Filled full name field with 'Jennifer Morrison' on #userName
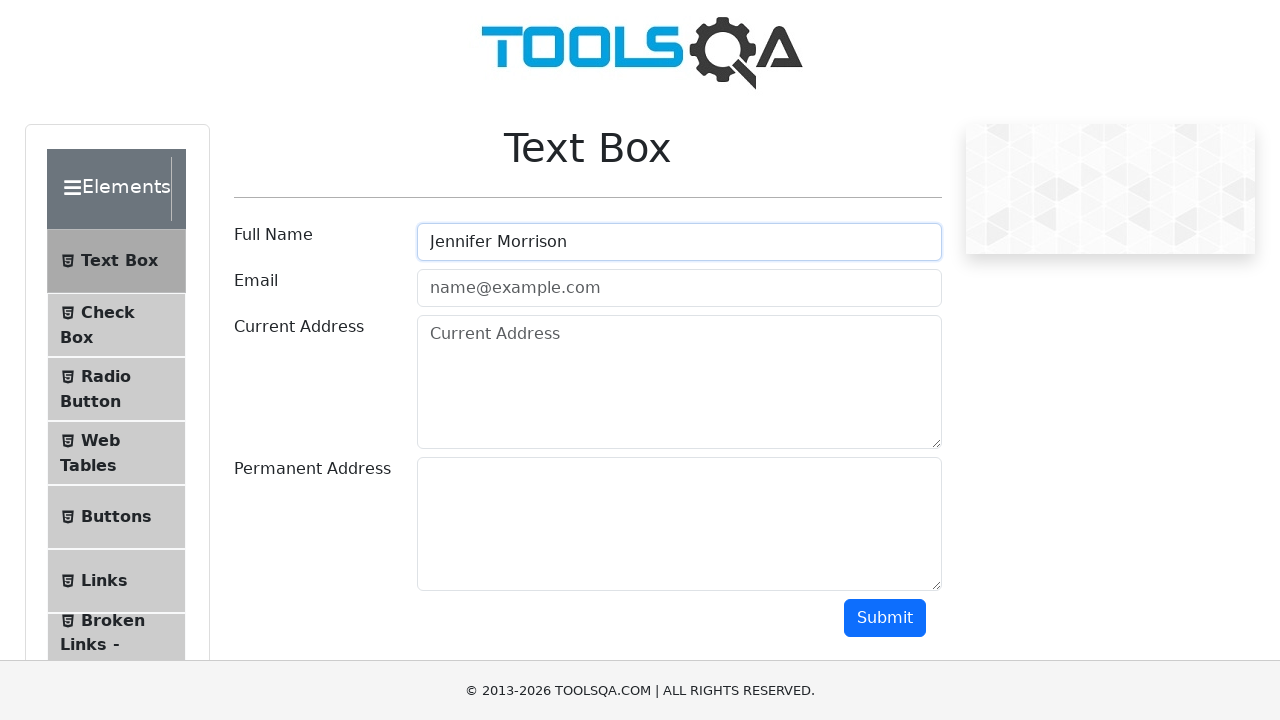

Filled email field with 'jennifer.morrison@example.com' on #userEmail
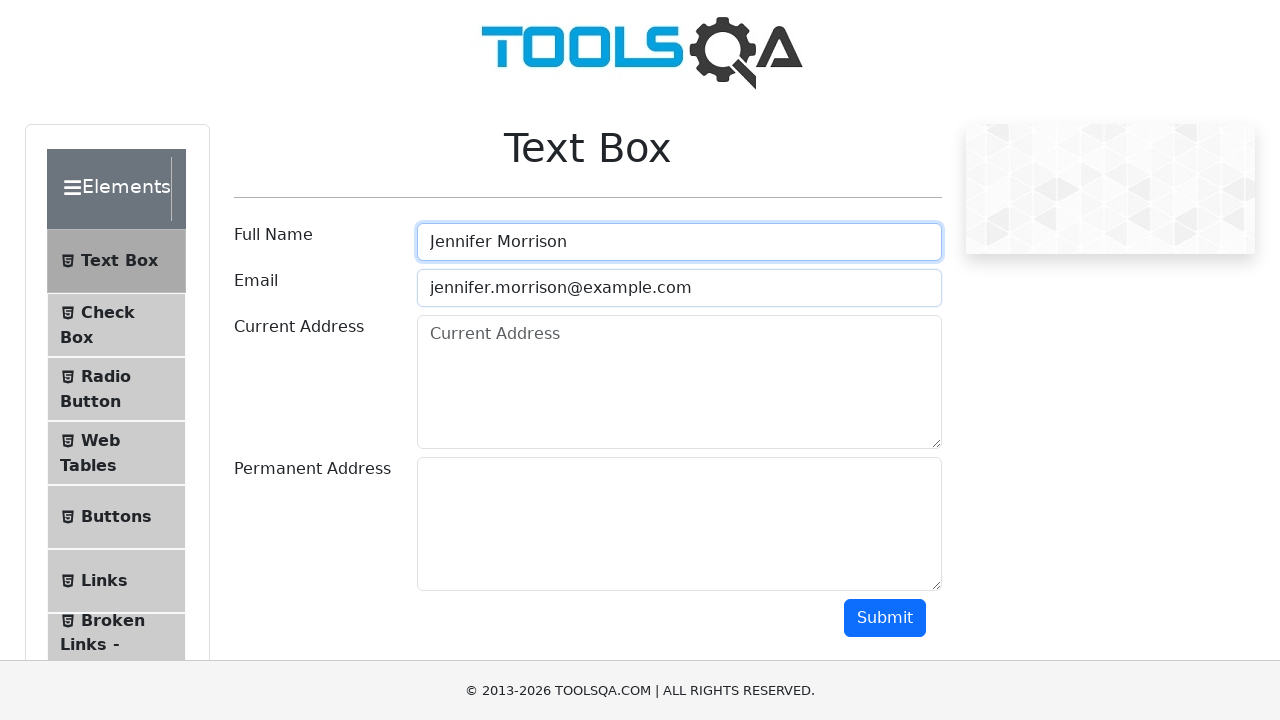

Filled current address field with '742 Maple Street, Springfield, IL 62701' on #currentAddress
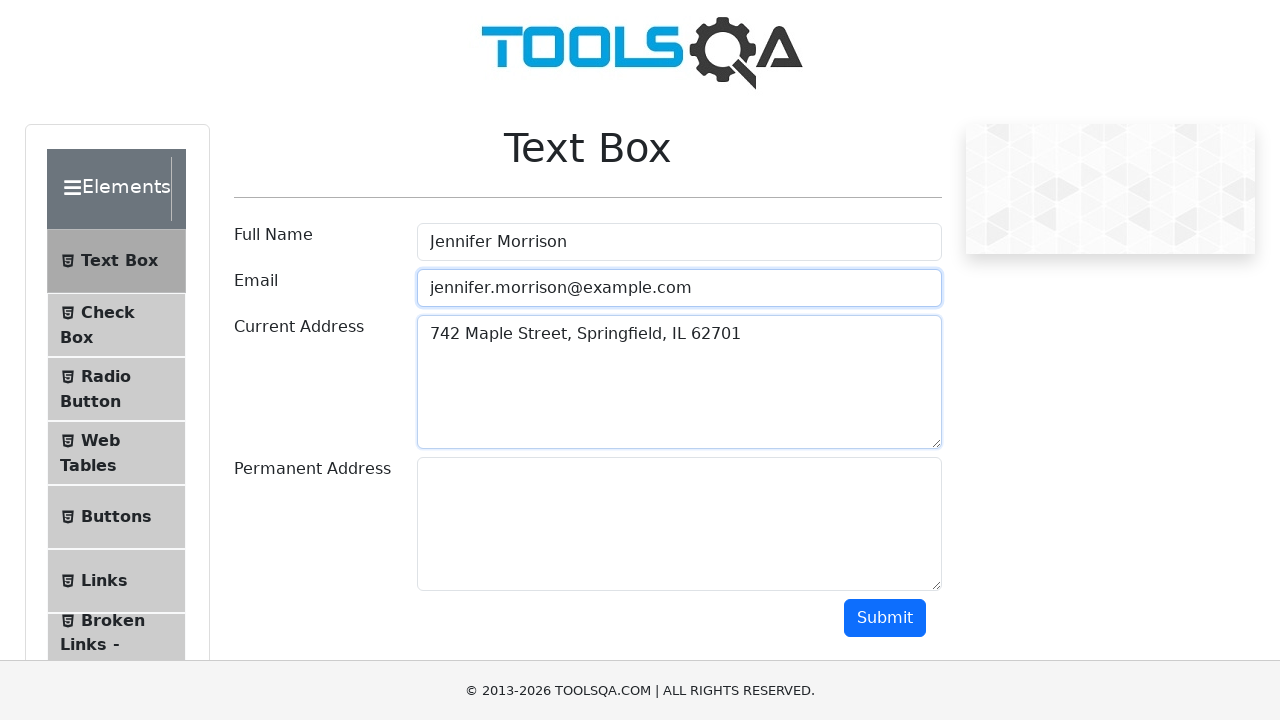

Filled permanent address field with '1835 Oak Avenue, Columbus, OH 43215' on #permanentAddress
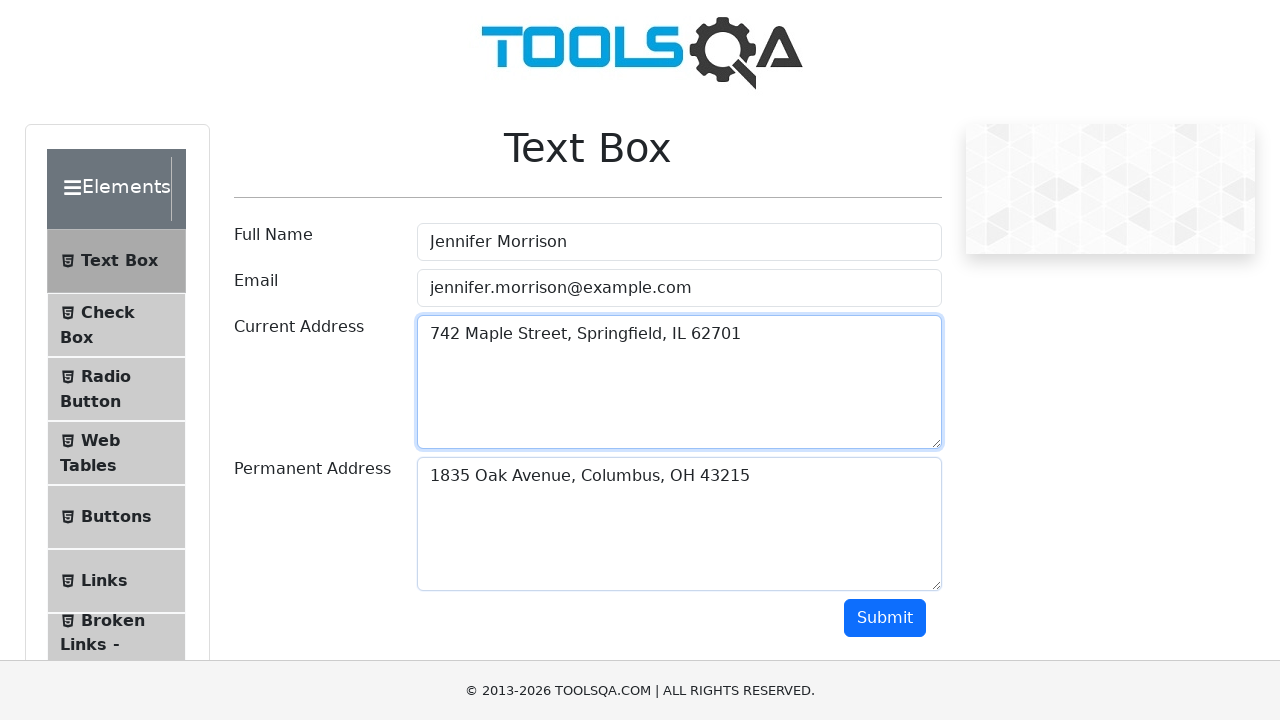

Clicked submit button to submit the form at (885, 618) on #submit
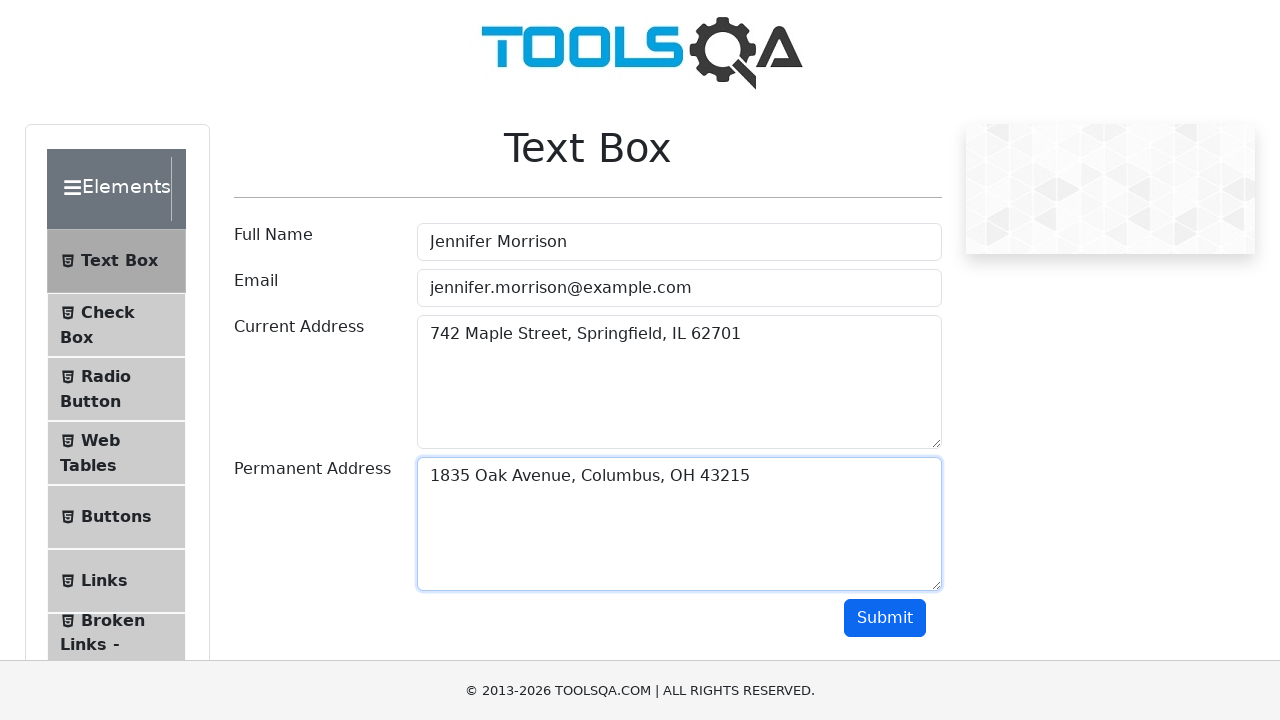

Output section loaded and is visible
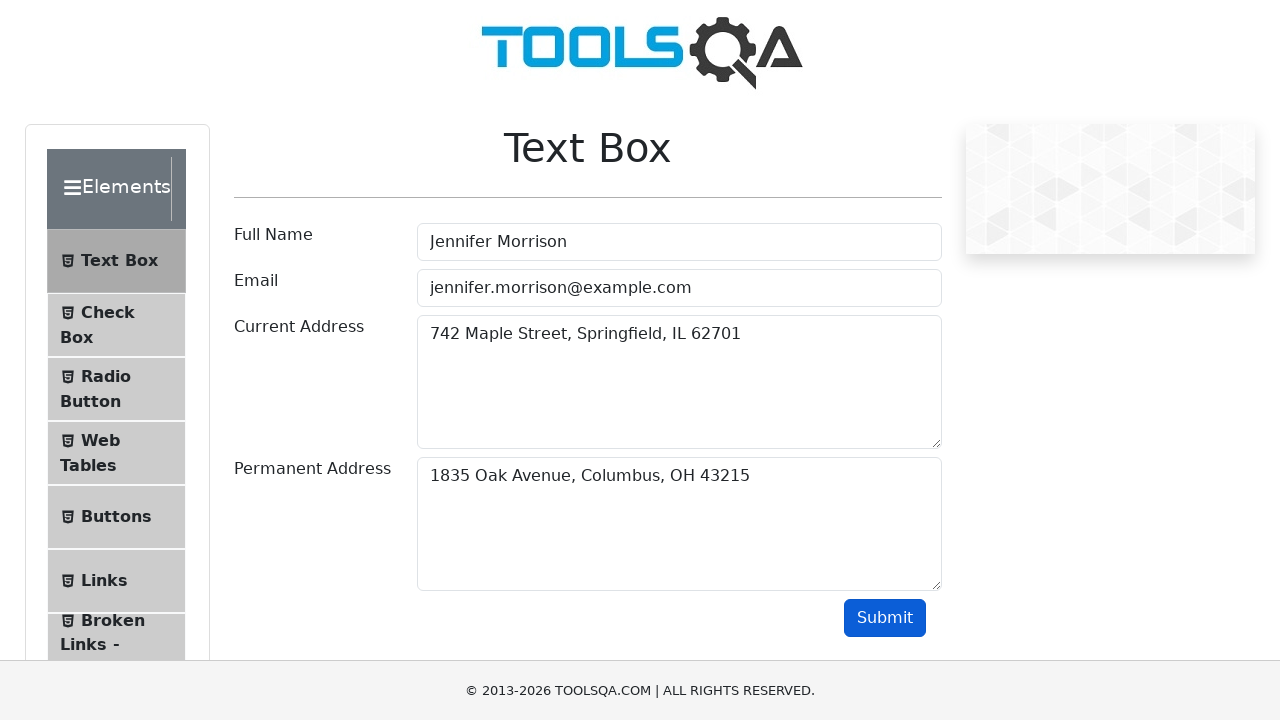

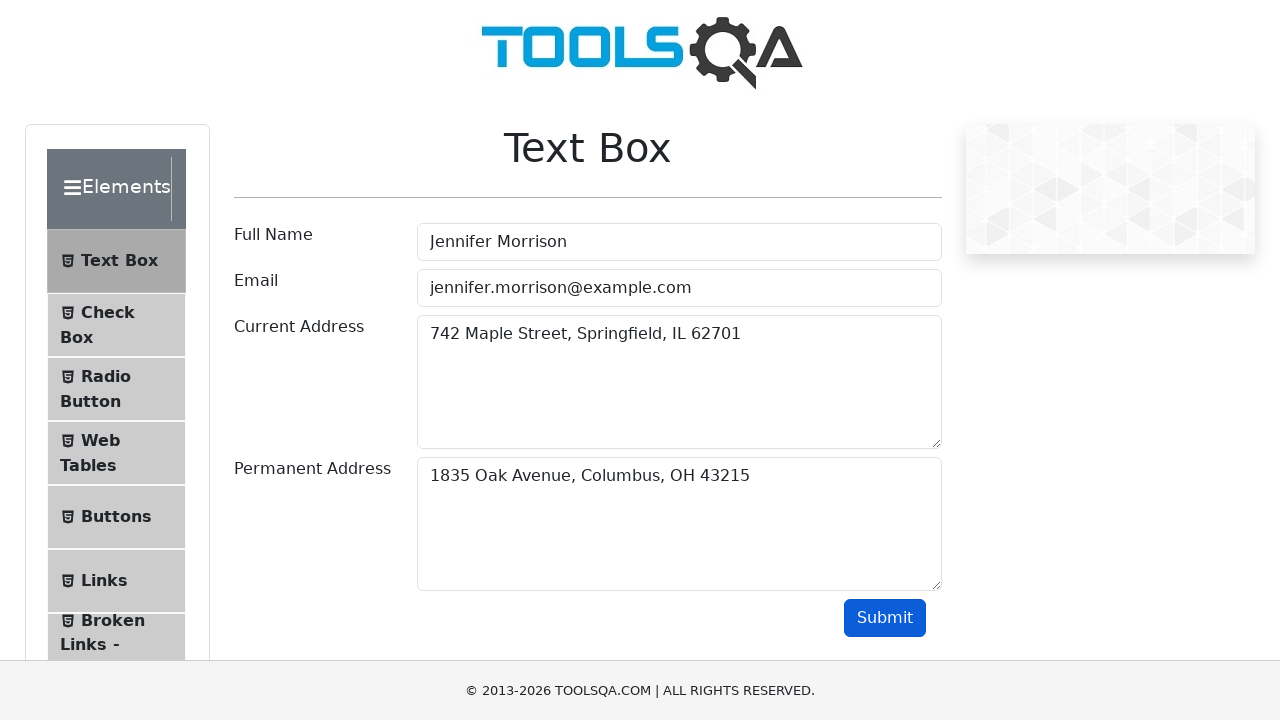